Navigates to TestingBot website and waits for the page to load, originally designed for accessibility testing with Axe

Starting URL: https://testingbot.com

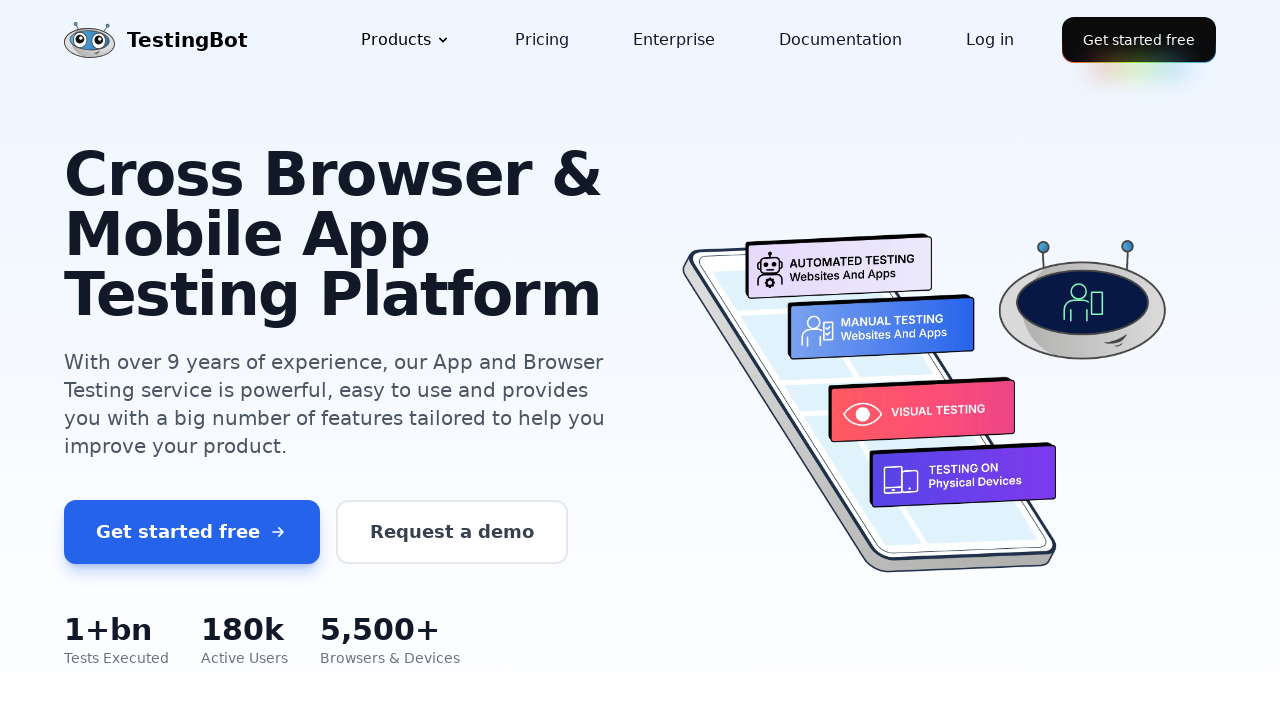

Waited for page DOM to be fully loaded
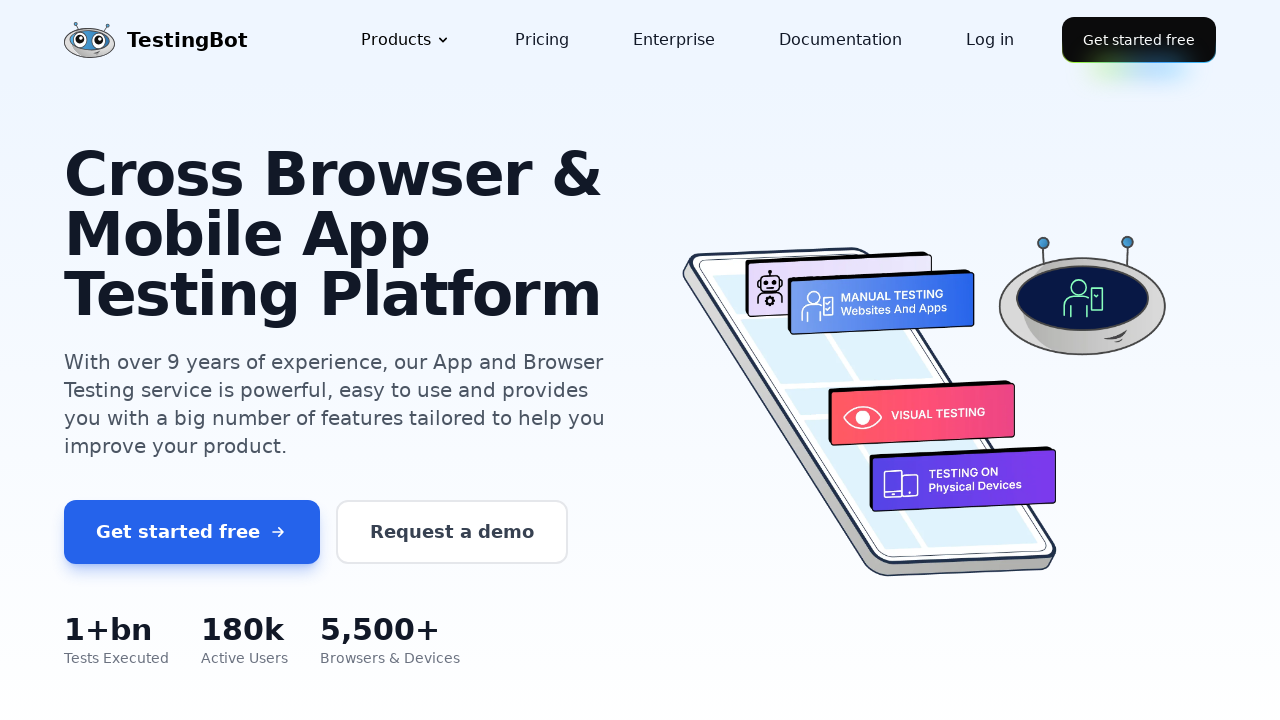

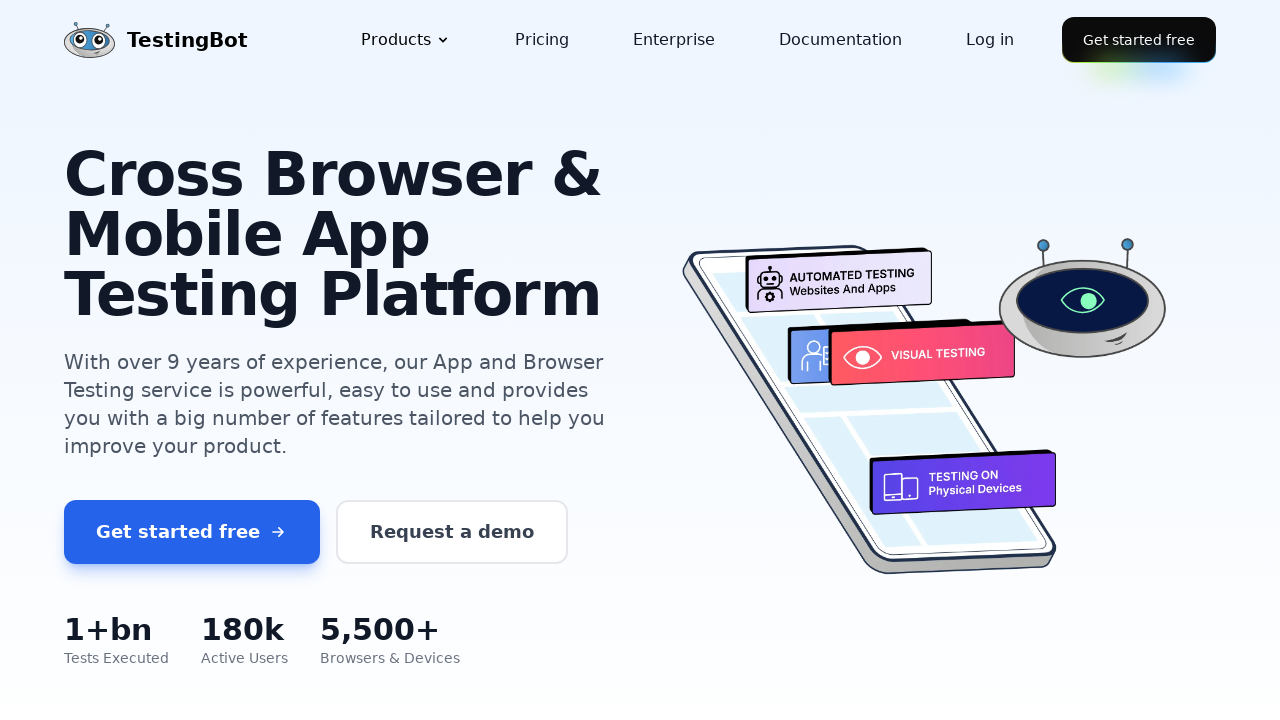